Tests checkbox functionality by selecting multiple checkboxes and verifying the result message displays the selected options

Starting URL: https://kristinek.github.io/site/examples/actions

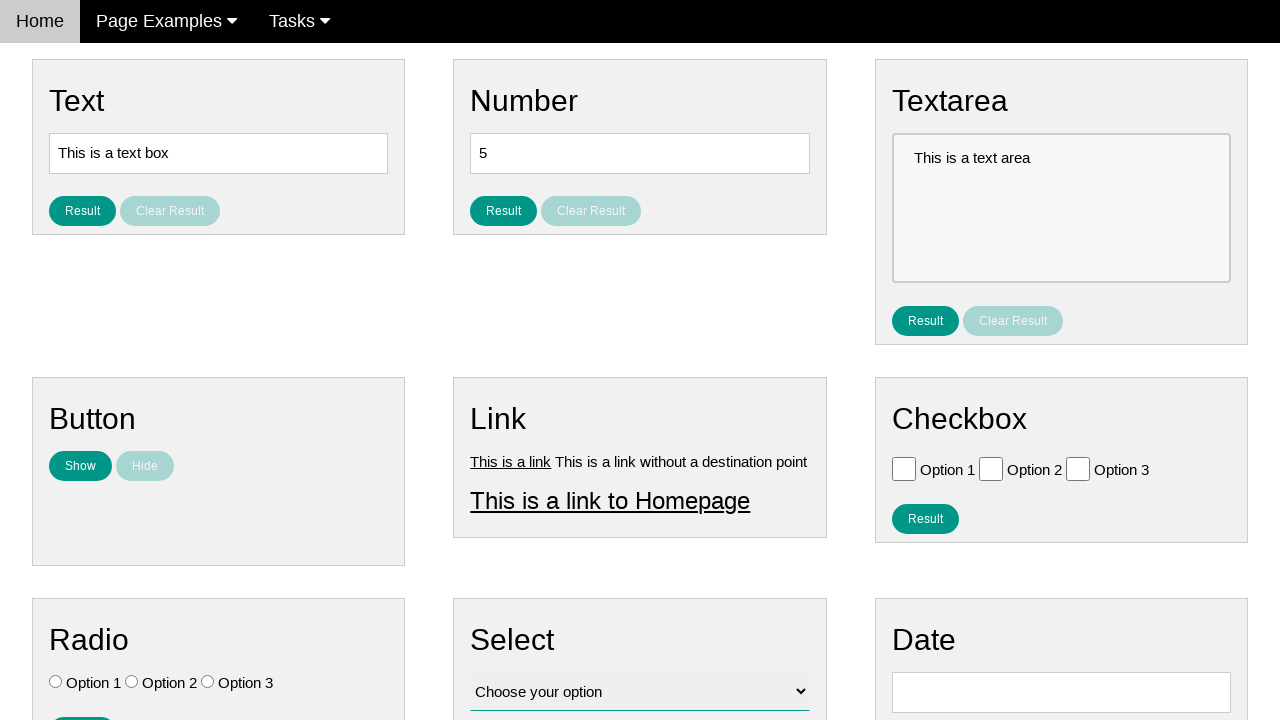

Retrieved all checkboxes from the page
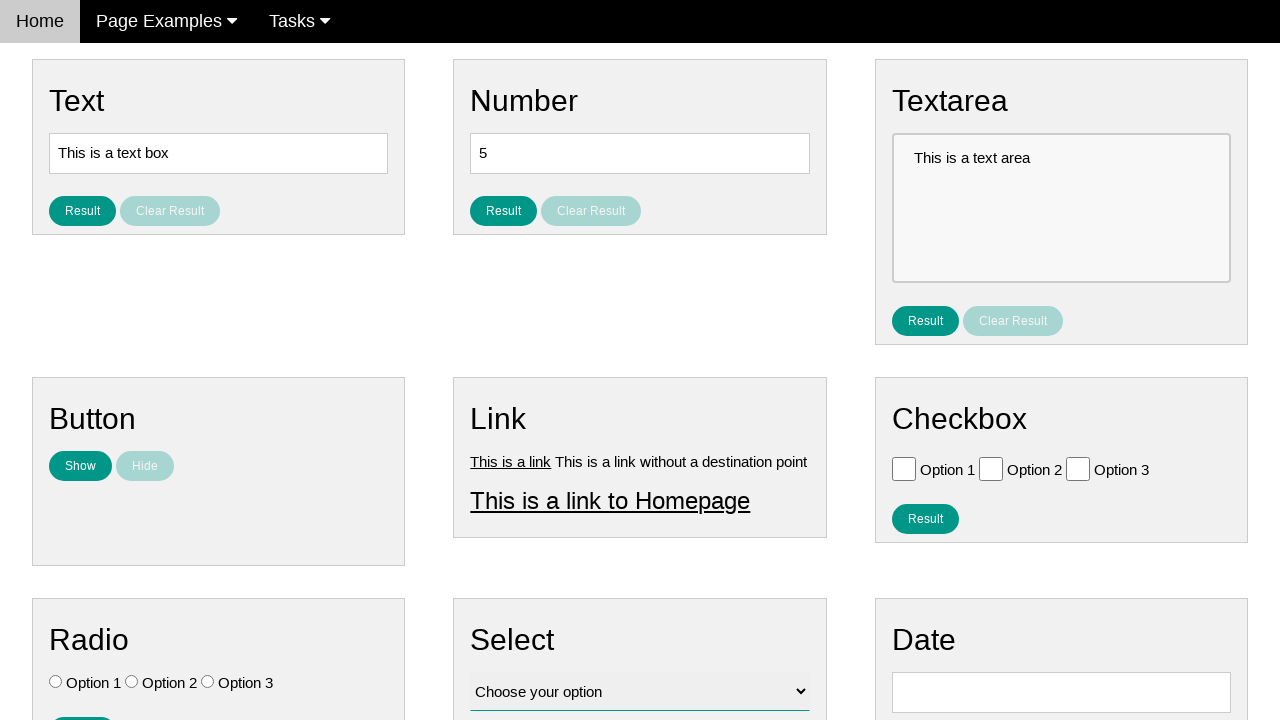

Clicked checkbox Option 2 (index 1) at (991, 468) on .w3-check[type='checkbox'] >> nth=1
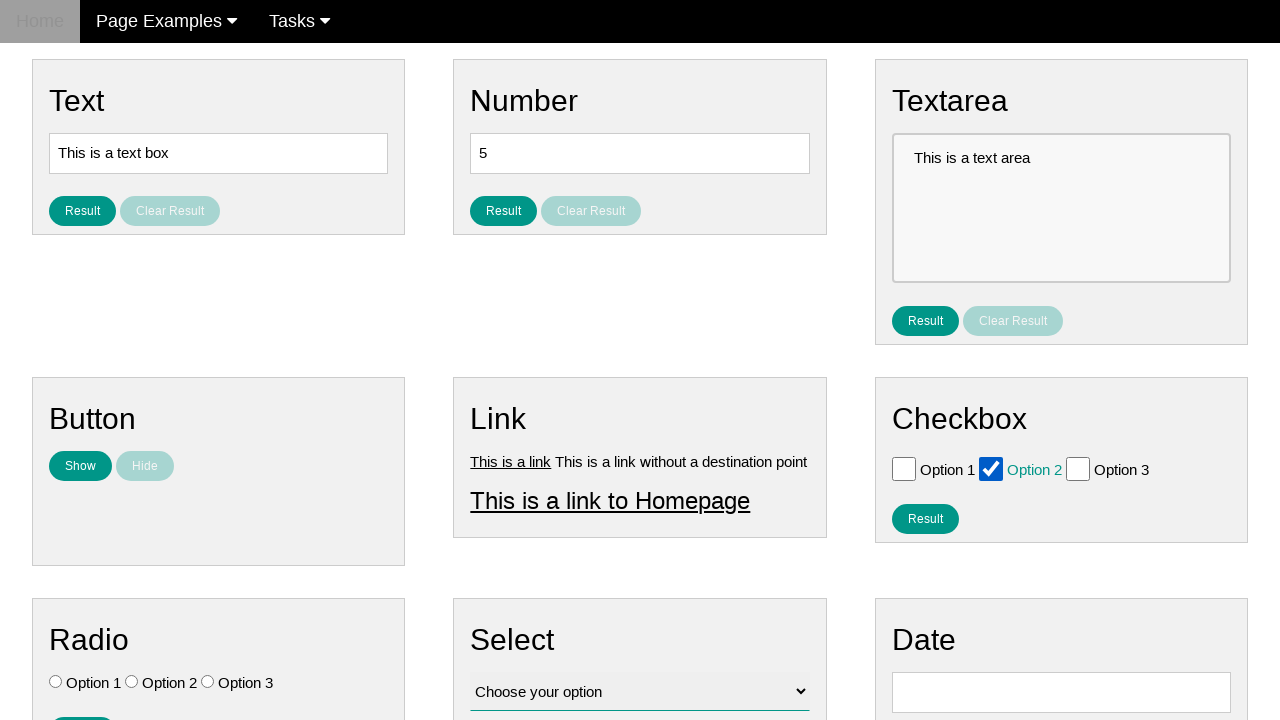

Clicked checkbox Option 3 (index 2) at (1078, 468) on .w3-check[type='checkbox'] >> nth=2
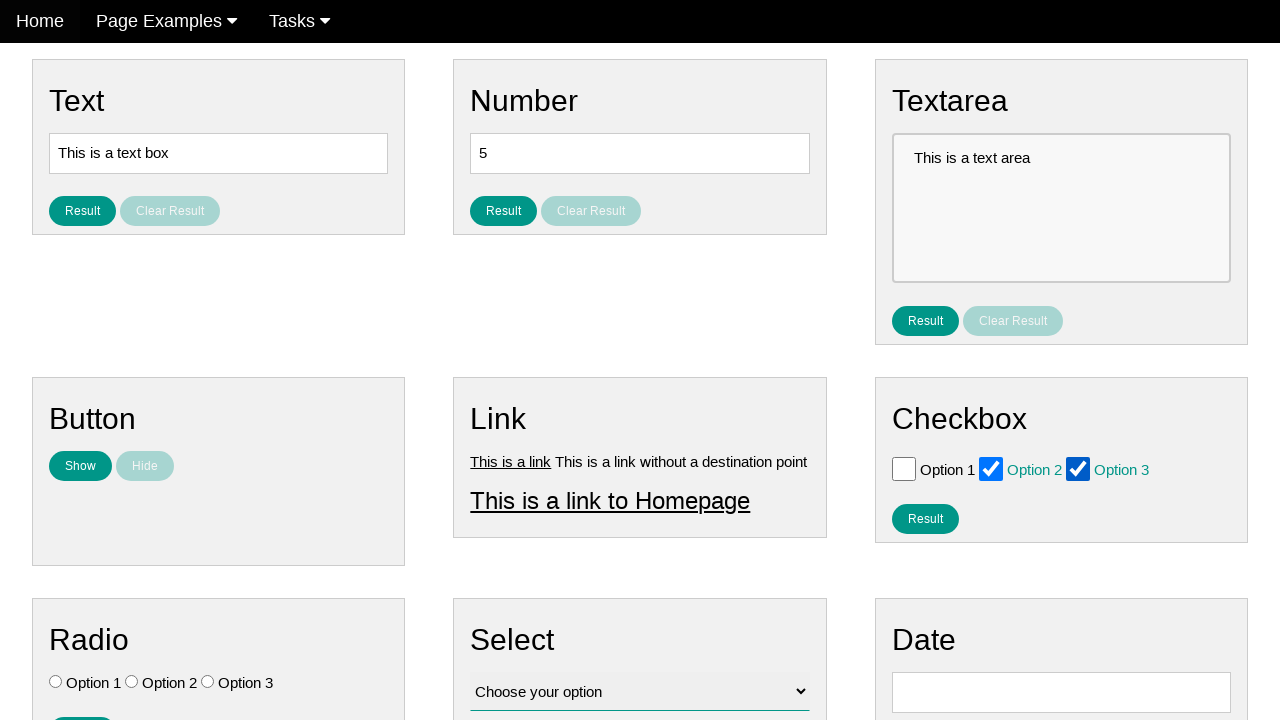

Clicked result button to display selected options at (925, 518) on #result_button_checkbox
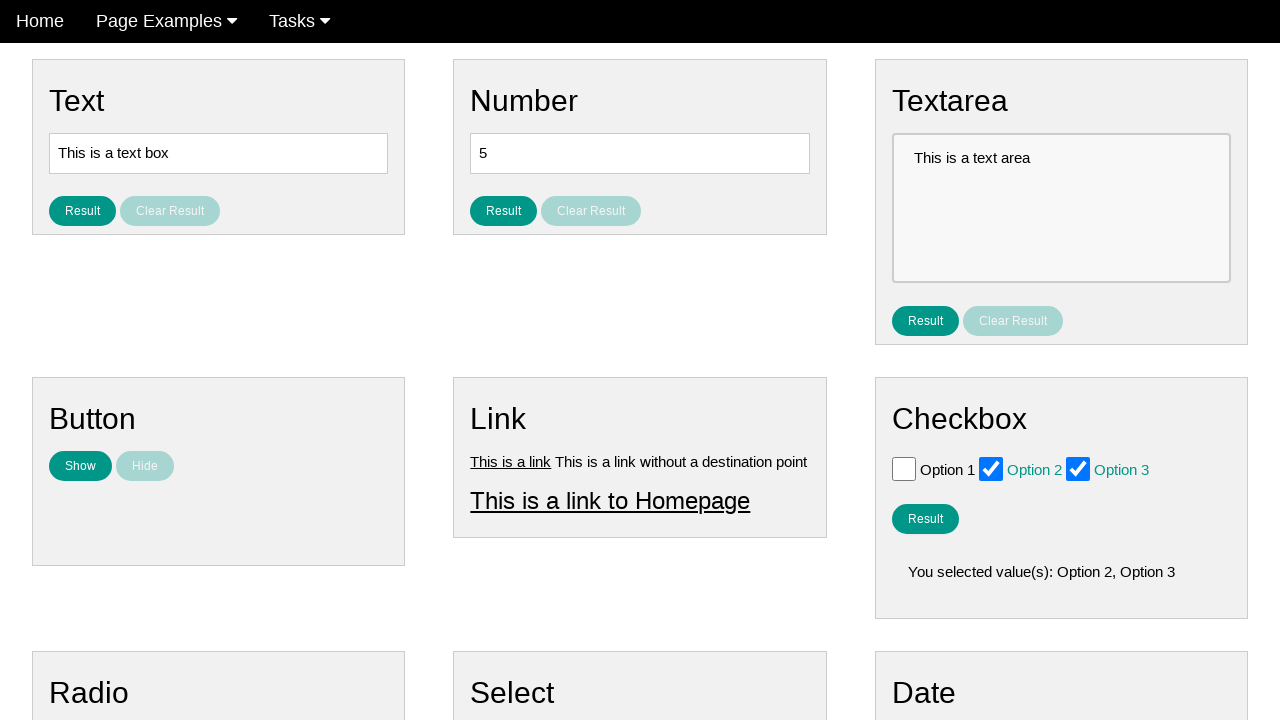

Result message with selected checkboxes loaded
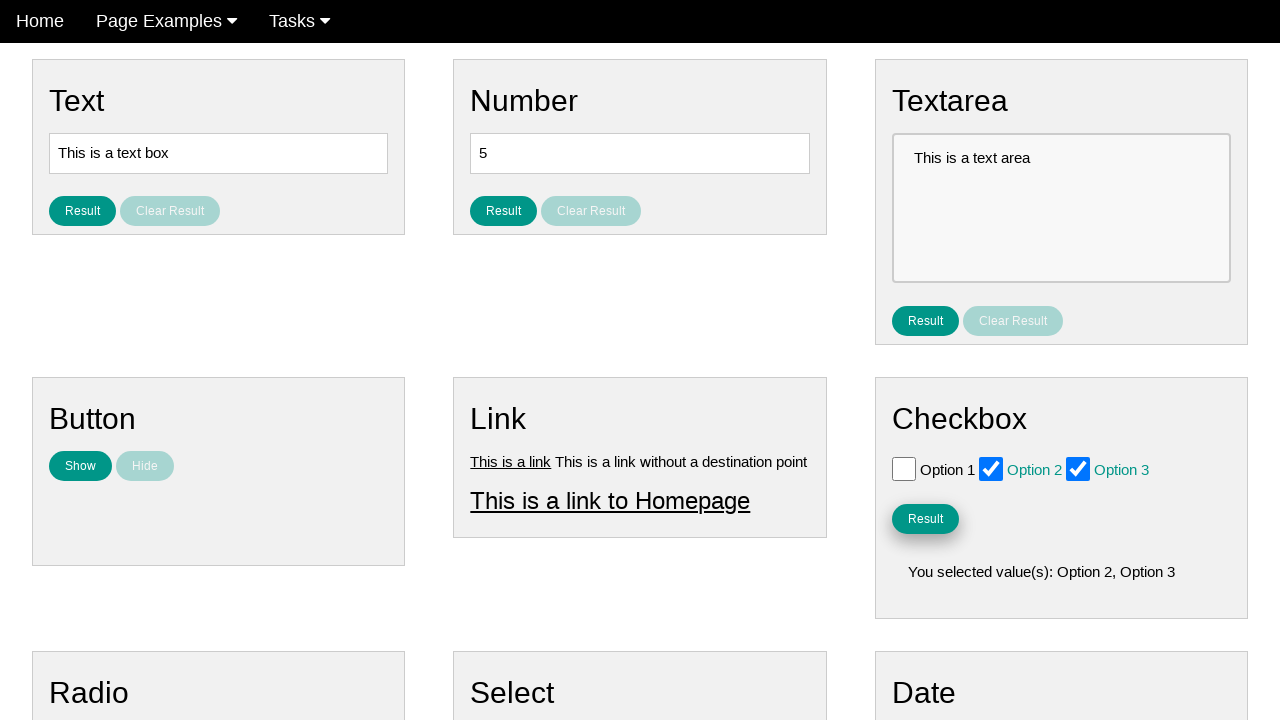

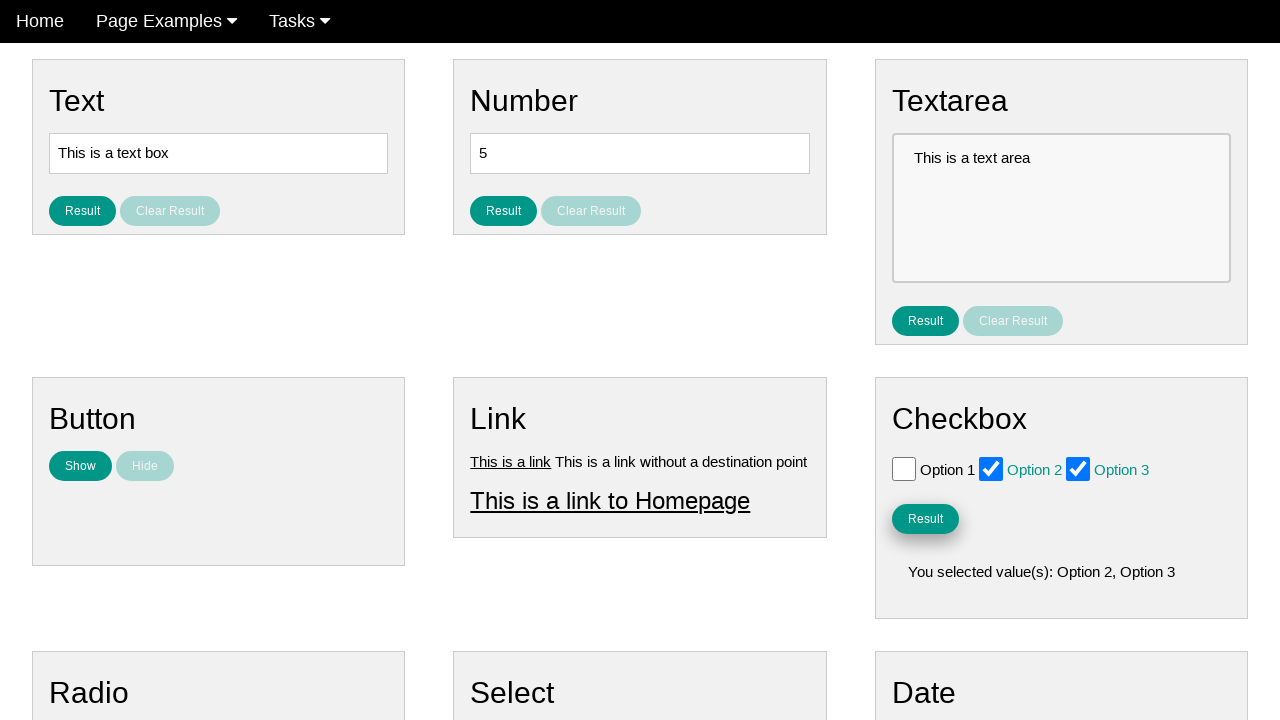